Tests navigation to the Selenium website and clicking on download links to initiate a file download

Starting URL: http://seleniumhq.org

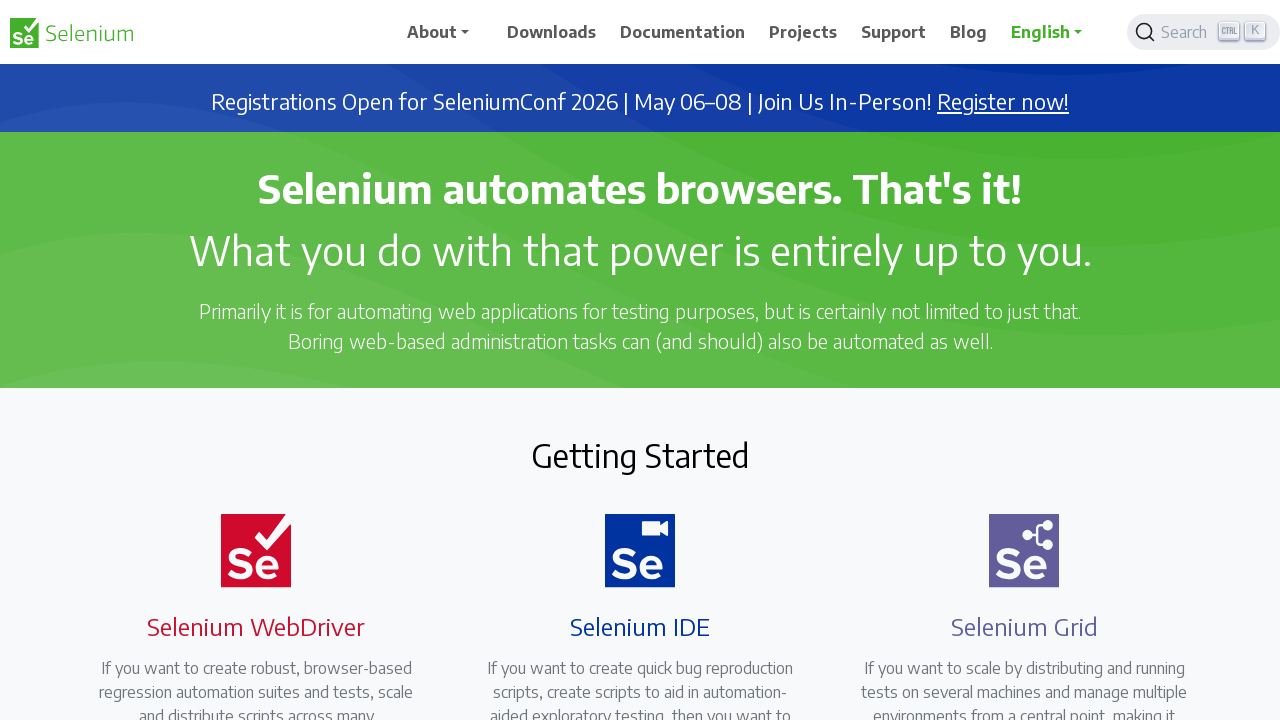

Clicked Download link in navigation at (552, 32) on text=Download
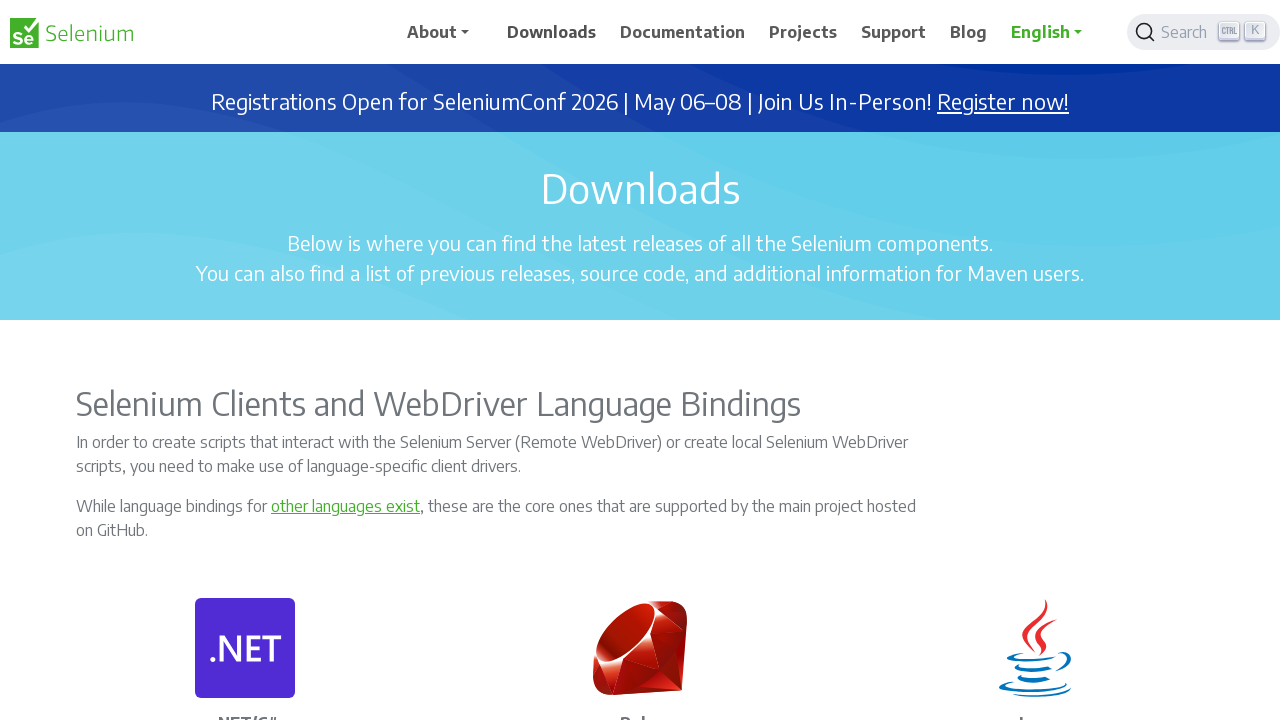

Waited for page to load (networkidle)
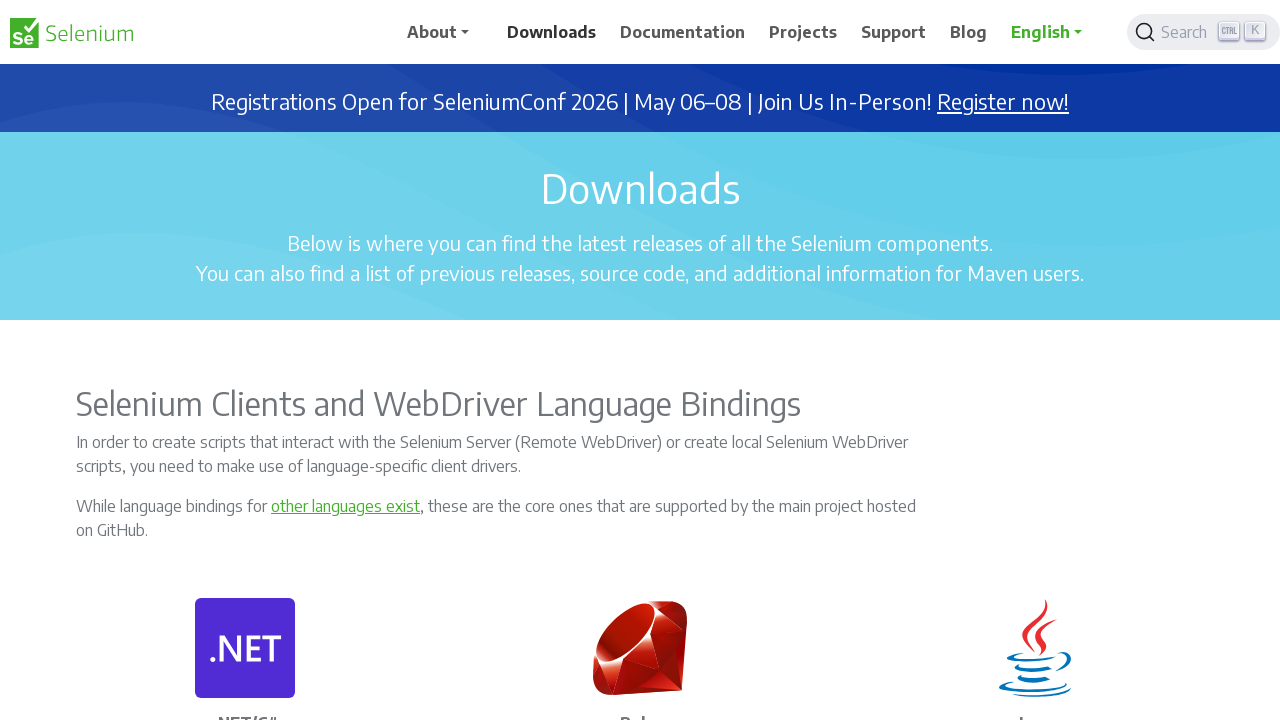

Clicked specific version download link at (552, 32) on a:has-text('Download')
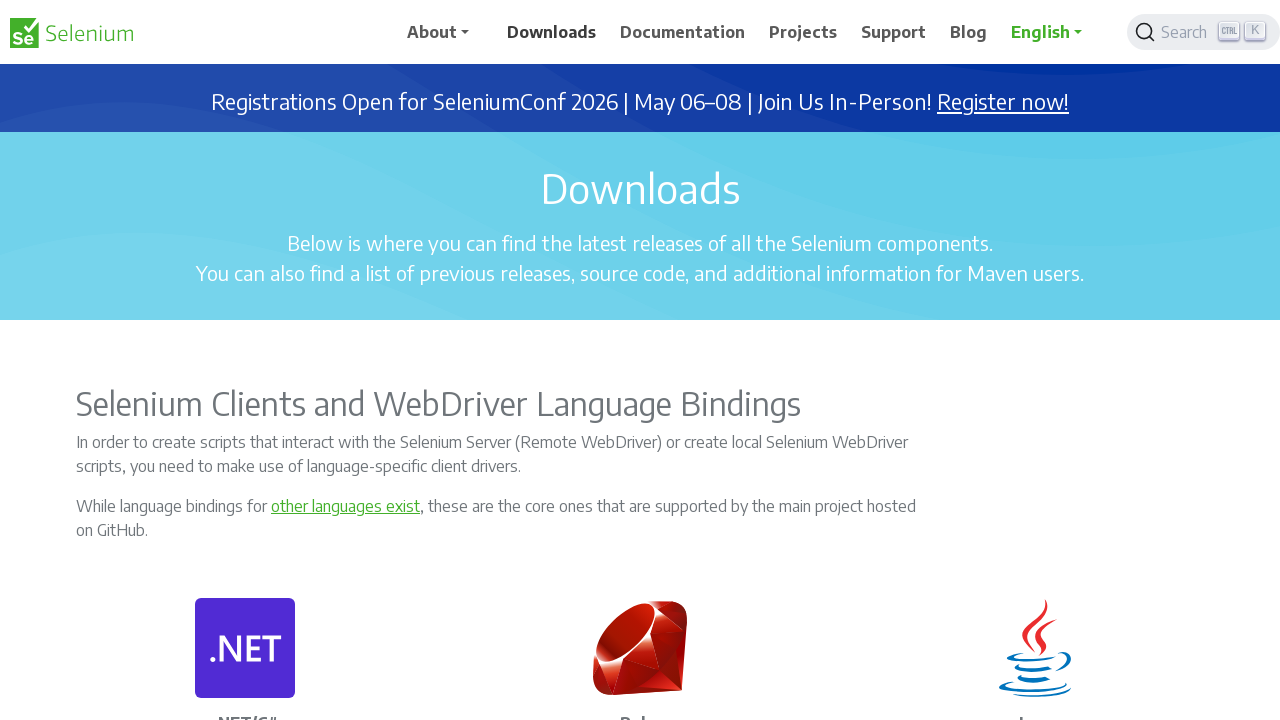

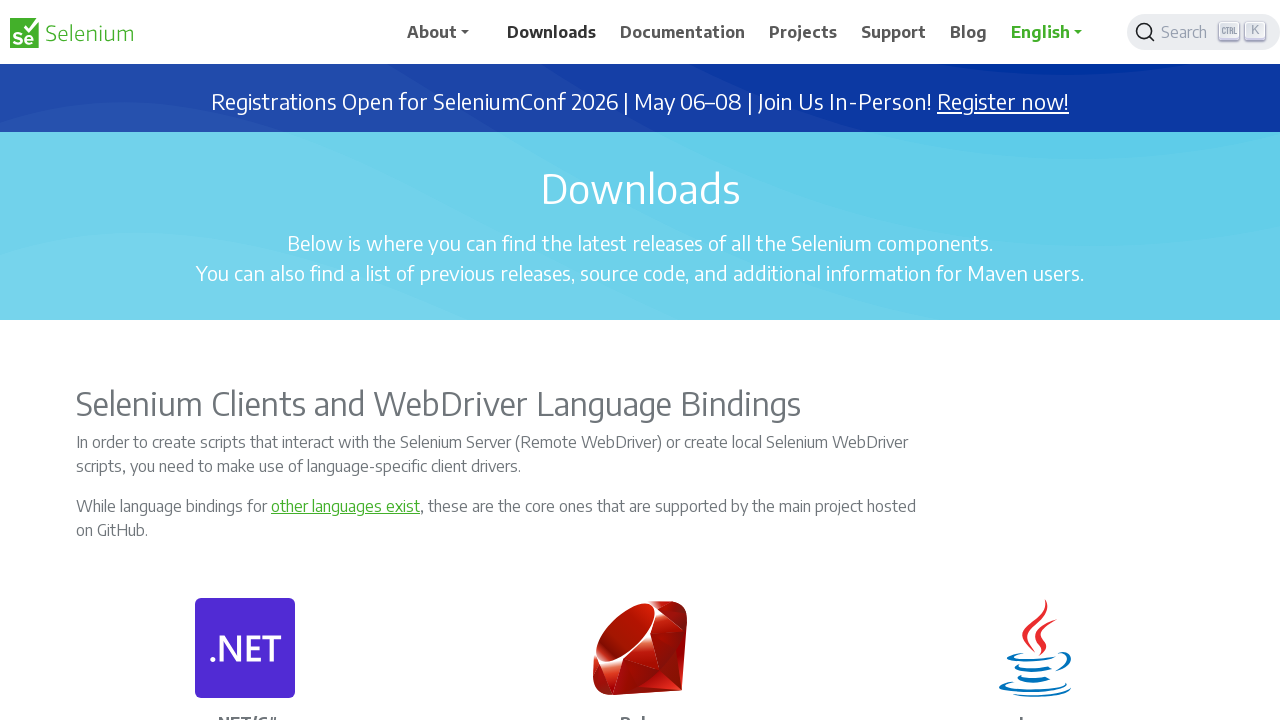